Tests multi-window/tab handling by clicking a button that opens a new tab, switching to the new tab, and clicking on a "Training" element in the child window.

Starting URL: https://skpatro.github.io/demo/links/

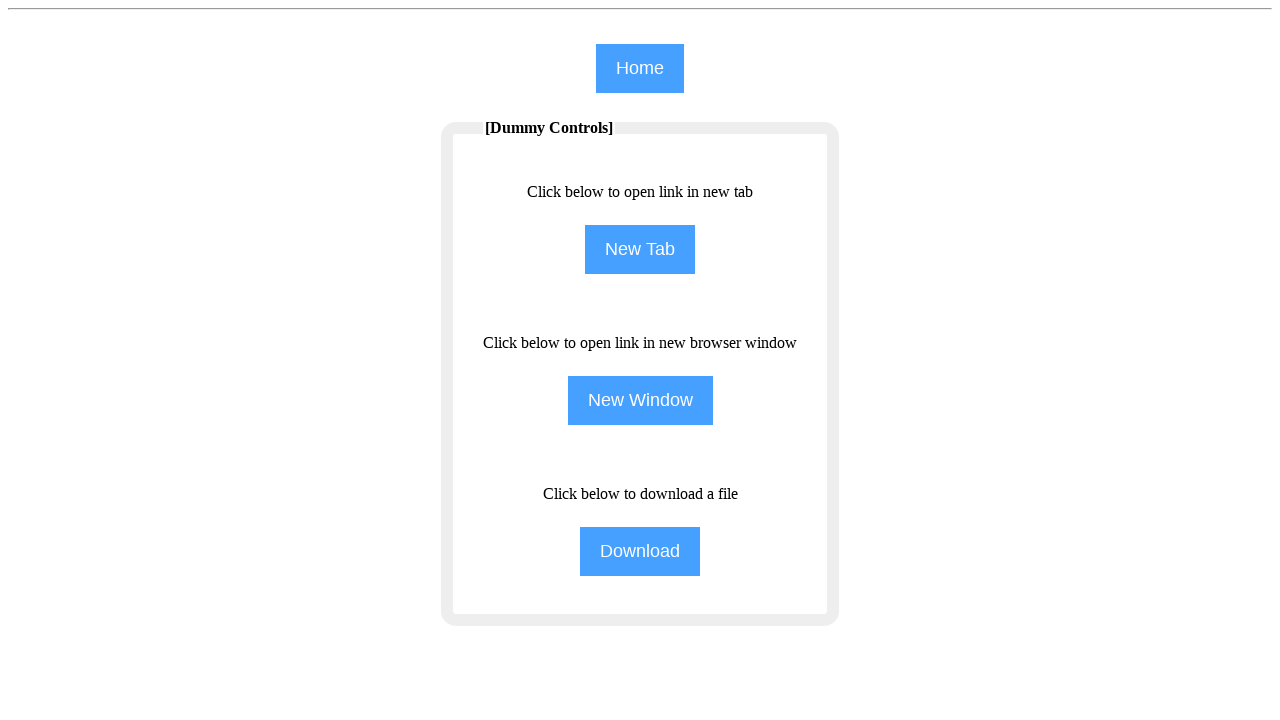

Clicked NewTab button to open a new tab at (640, 250) on input[name='NewTab']
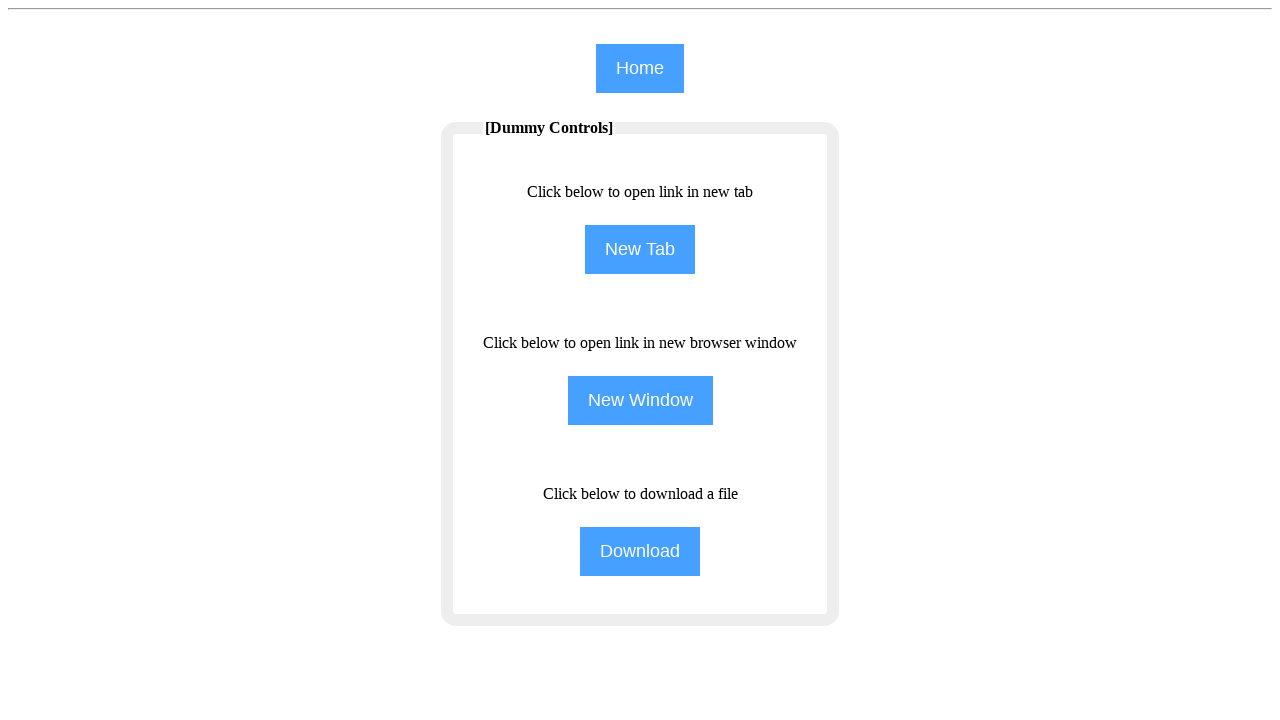

Waited for and captured new page/tab opening at (640, 250) on input[name='NewTab']
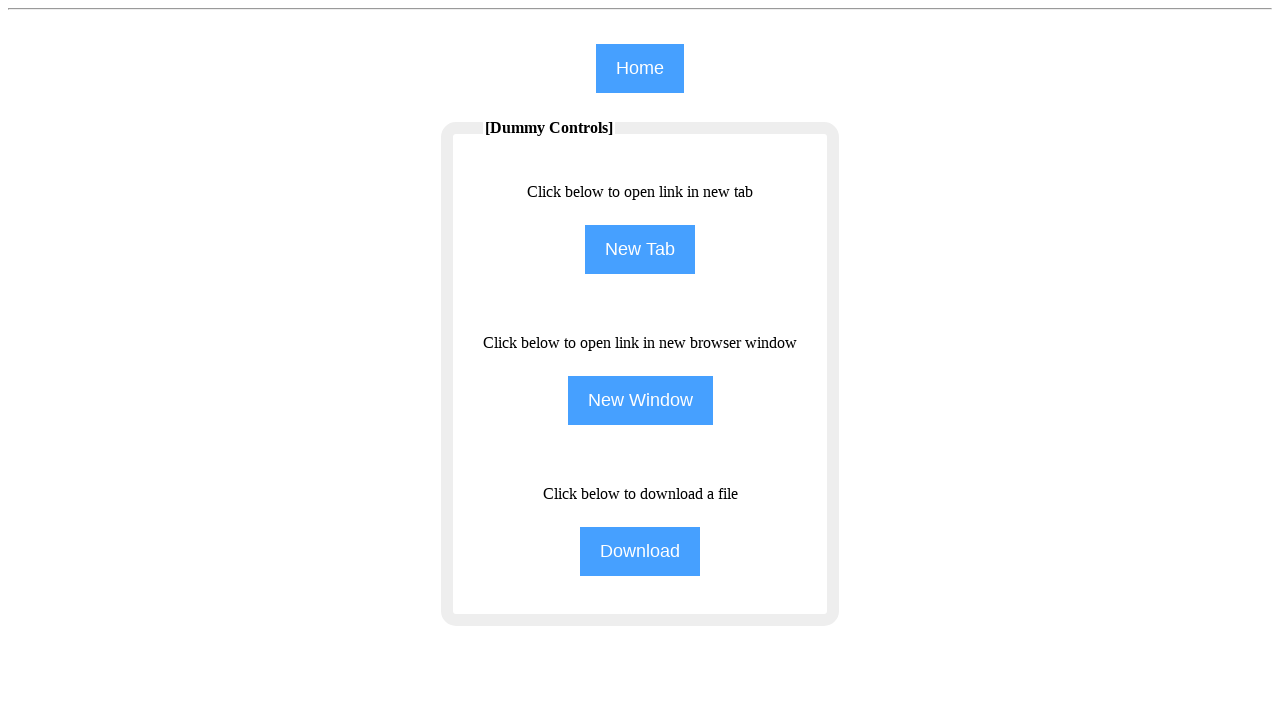

New page loaded successfully
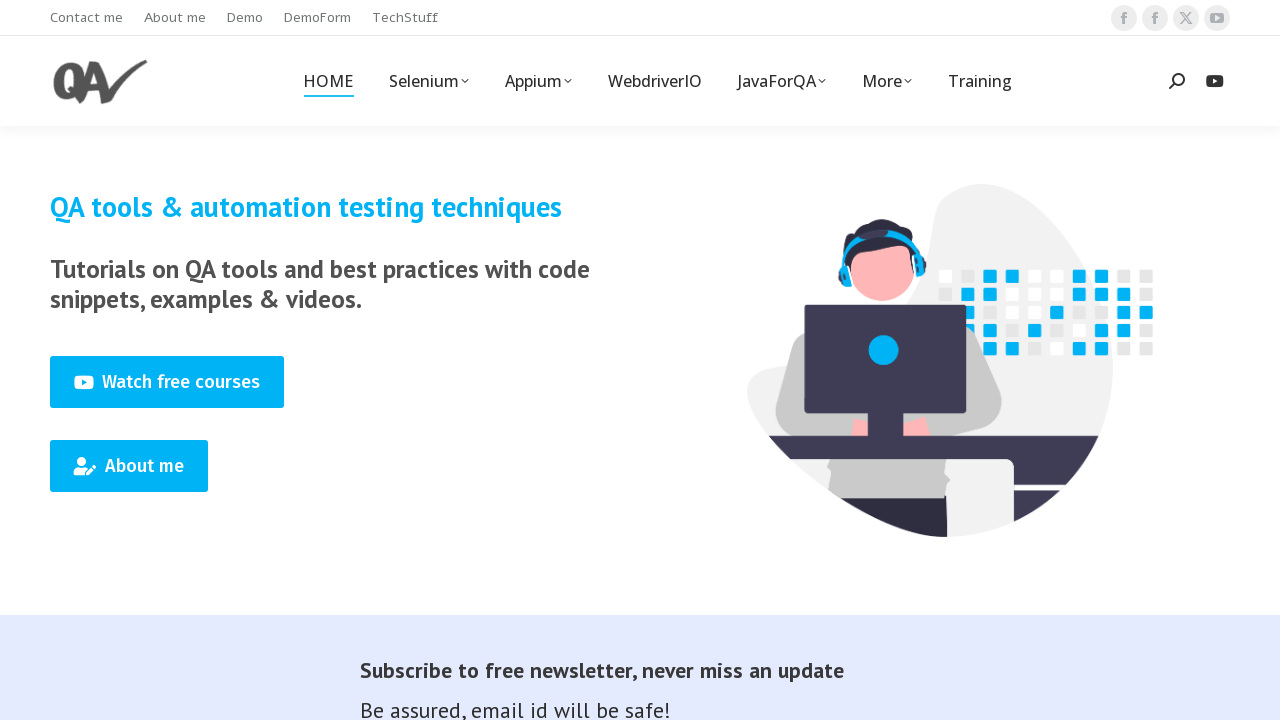

Clicked Training element in the child window at (980, 81) on (//span[text()='Training'])[1]
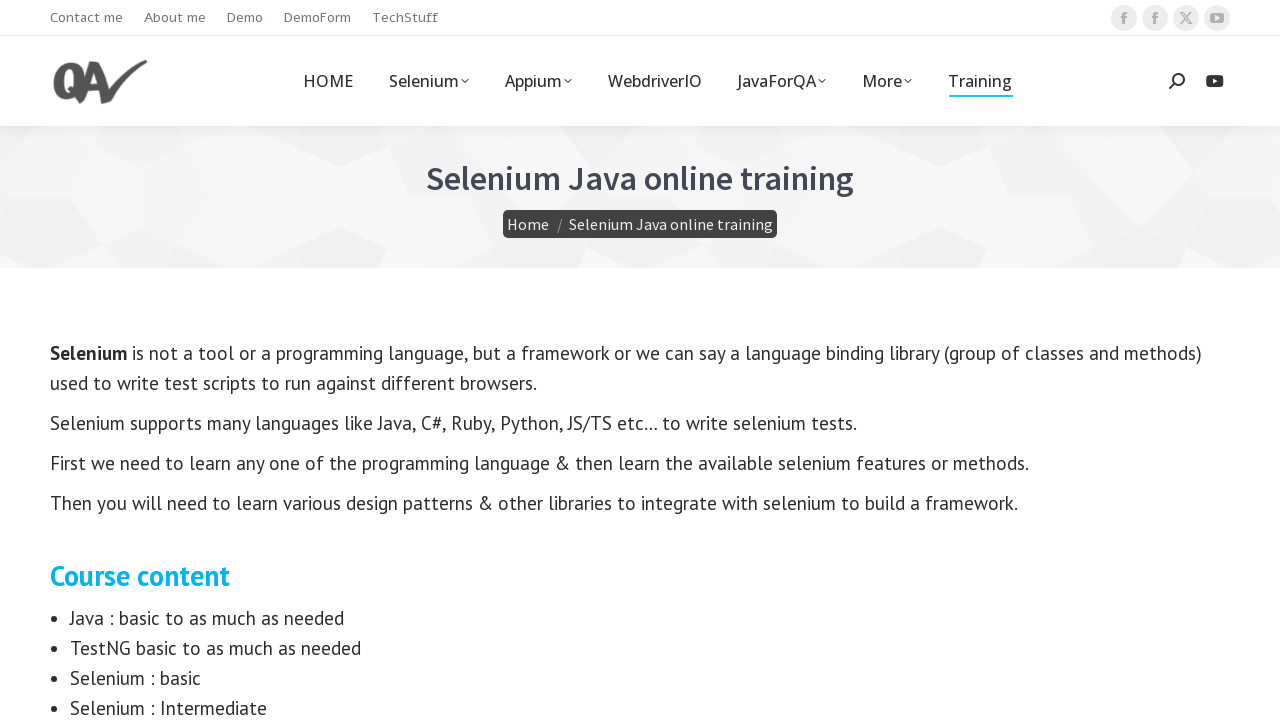

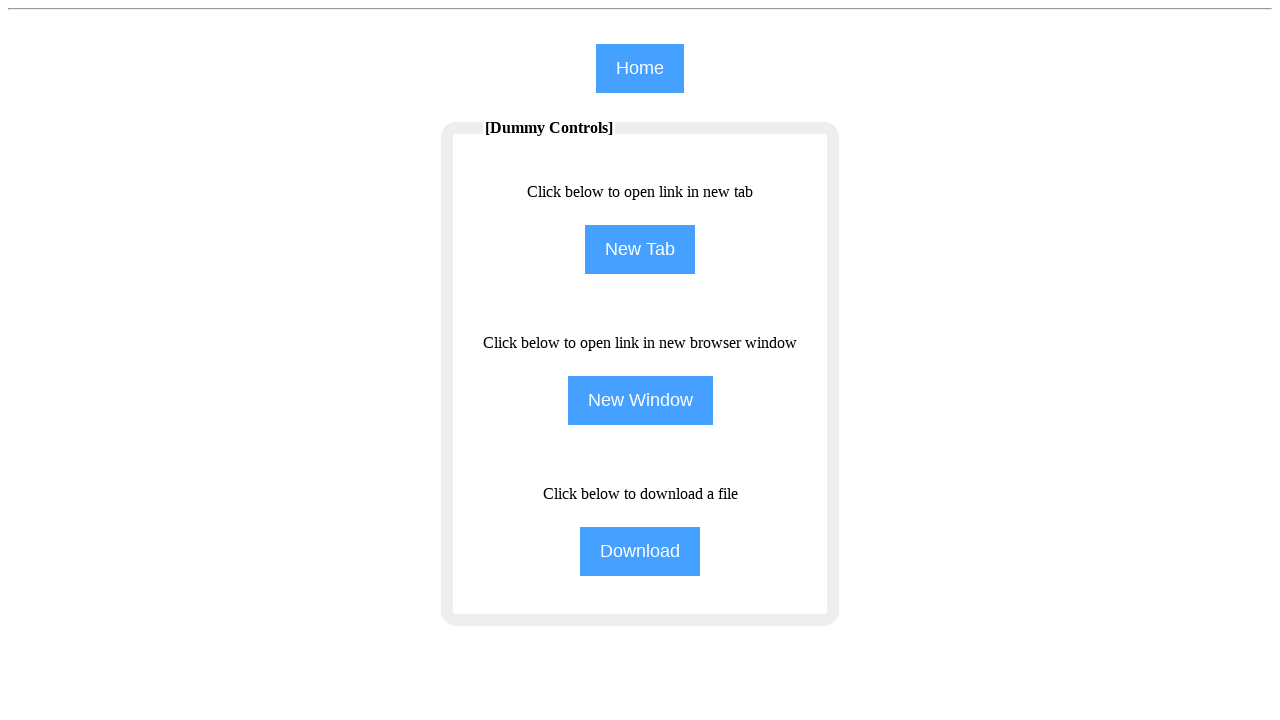